Tests that the GNPS library page loads correctly and displays the spectrum ID input element

Starting URL: https://gnps.ucsd.edu/ProteoSAFe/gnpslibrary.jsp?library=GNPS-LIBRARY?test=true

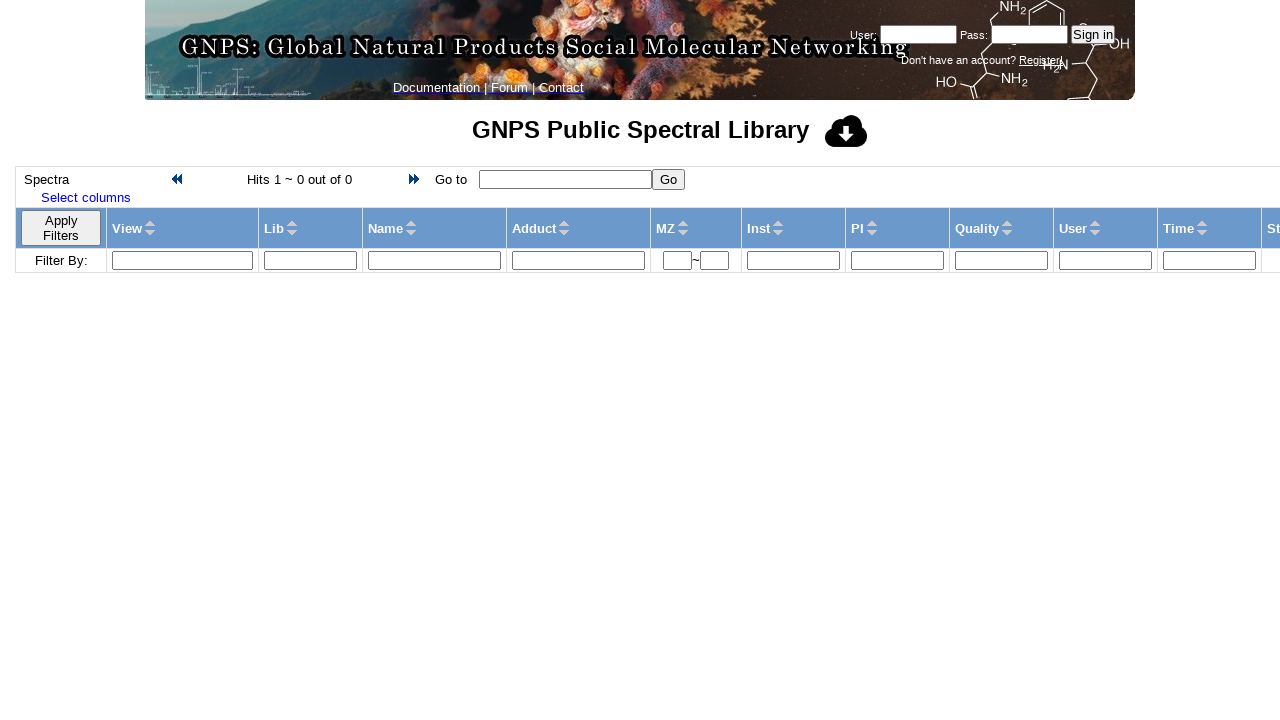

Navigated to GNPS library page
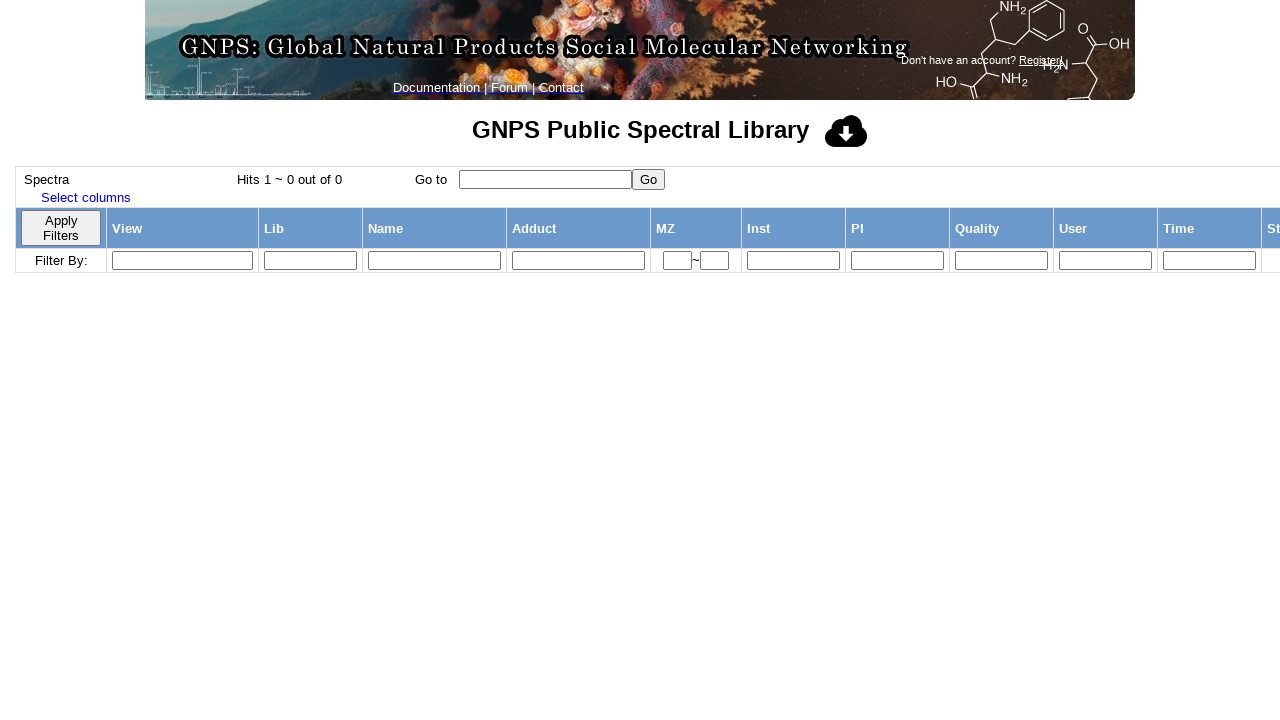

Spectrum ID input element loaded successfully
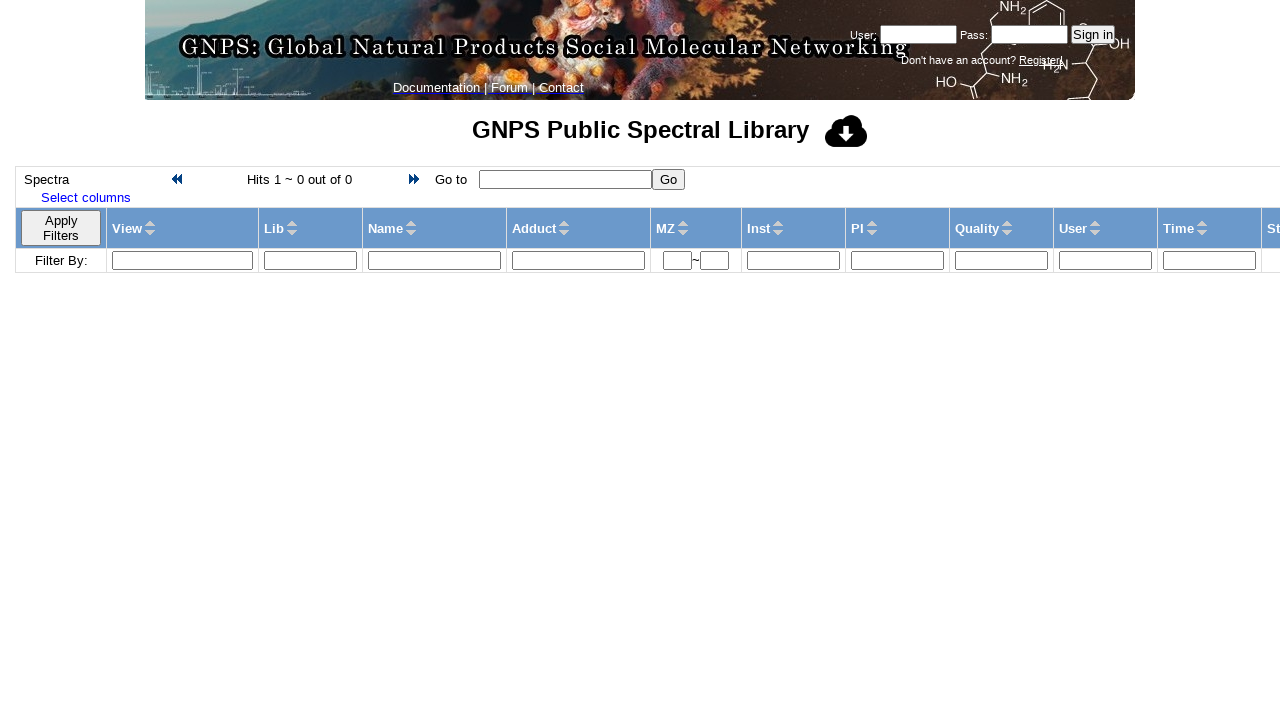

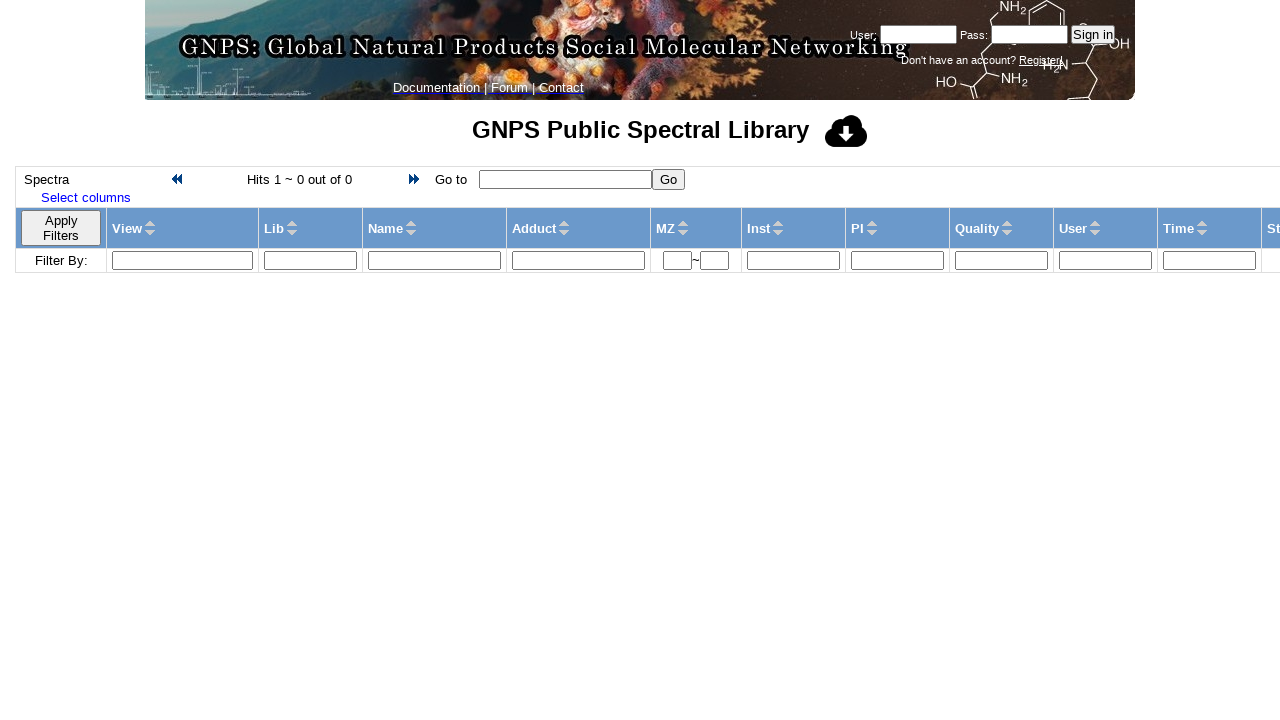